Tests JavaScript alert handling by interacting with different types of alerts - accepting a simple alert, dismissing a confirmation dialog, and entering text in a prompt dialog

Starting URL: https://the-internet.herokuapp.com/javascript_alerts

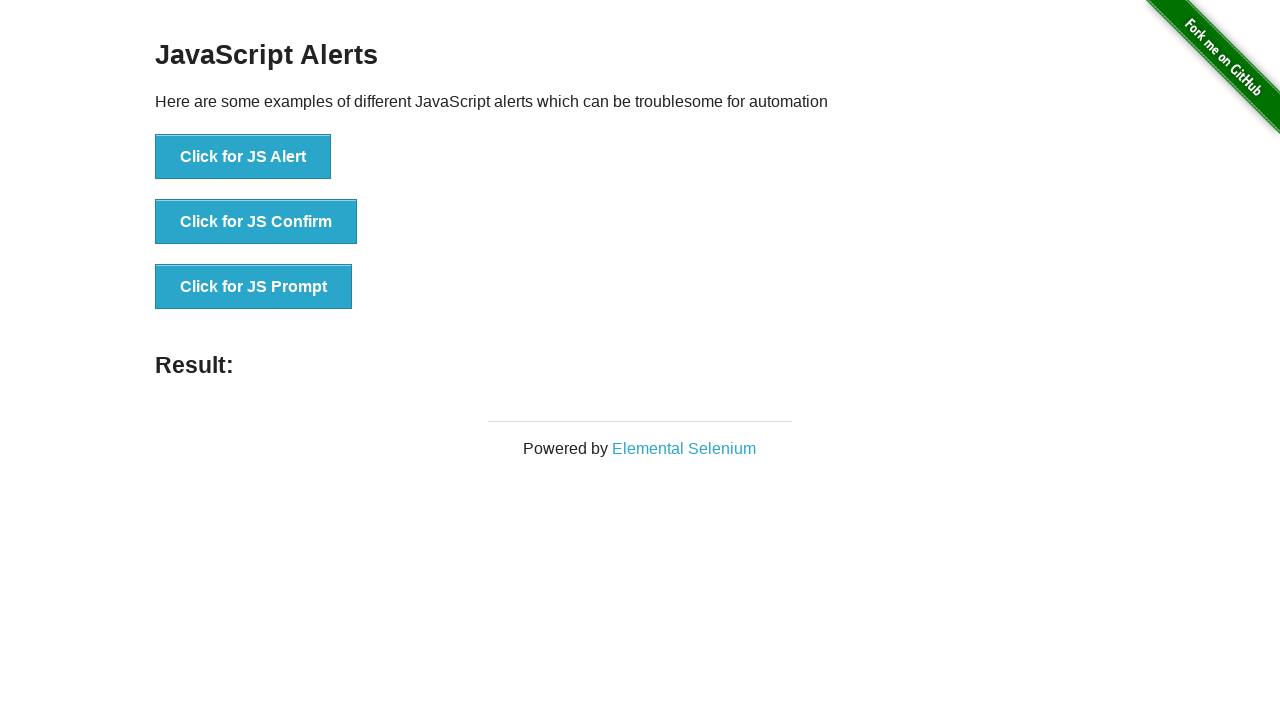

Clicked button to trigger simple JS alert at (243, 157) on xpath=//button[text()='Click for JS Alert']
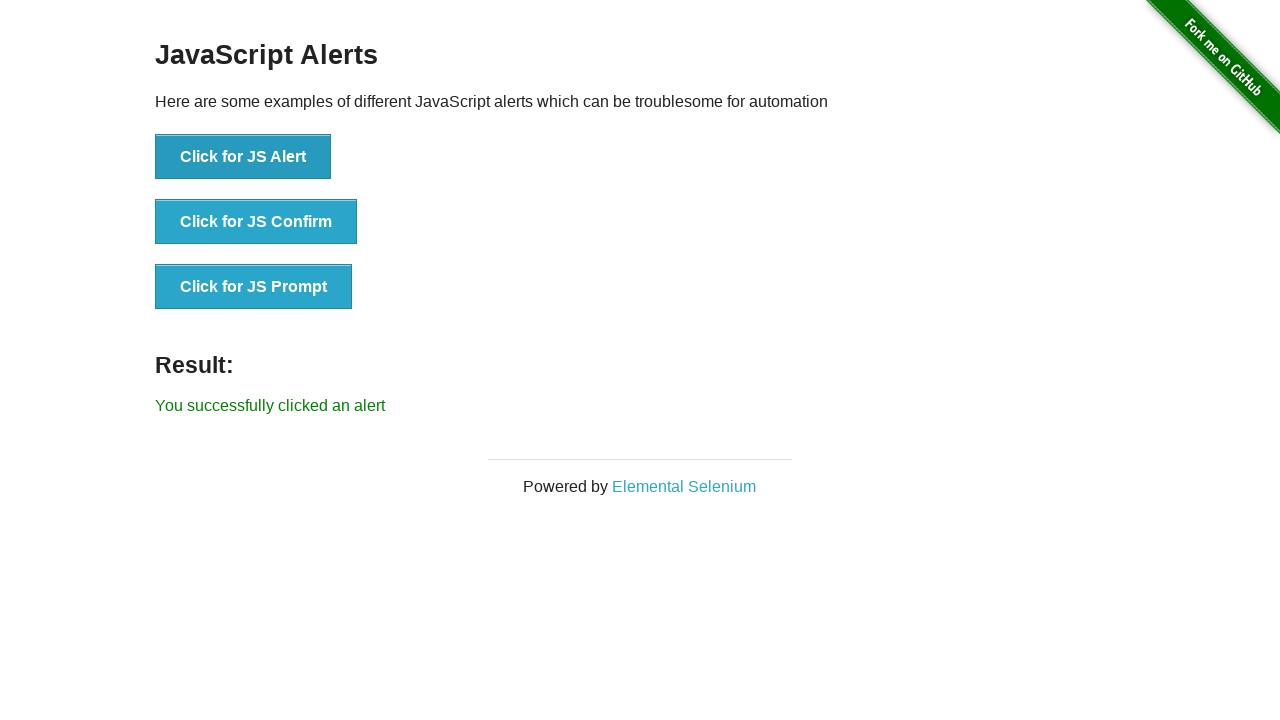

Set up dialog handler to accept alerts
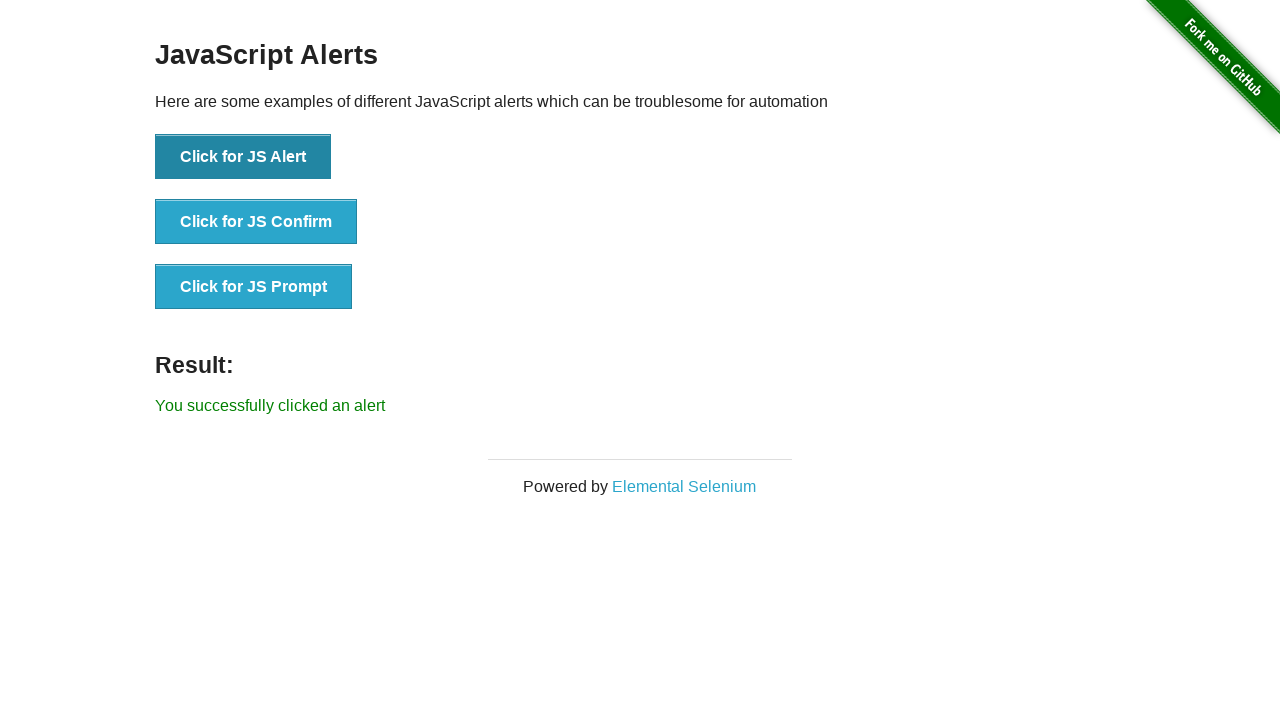

Waited for alert to be processed
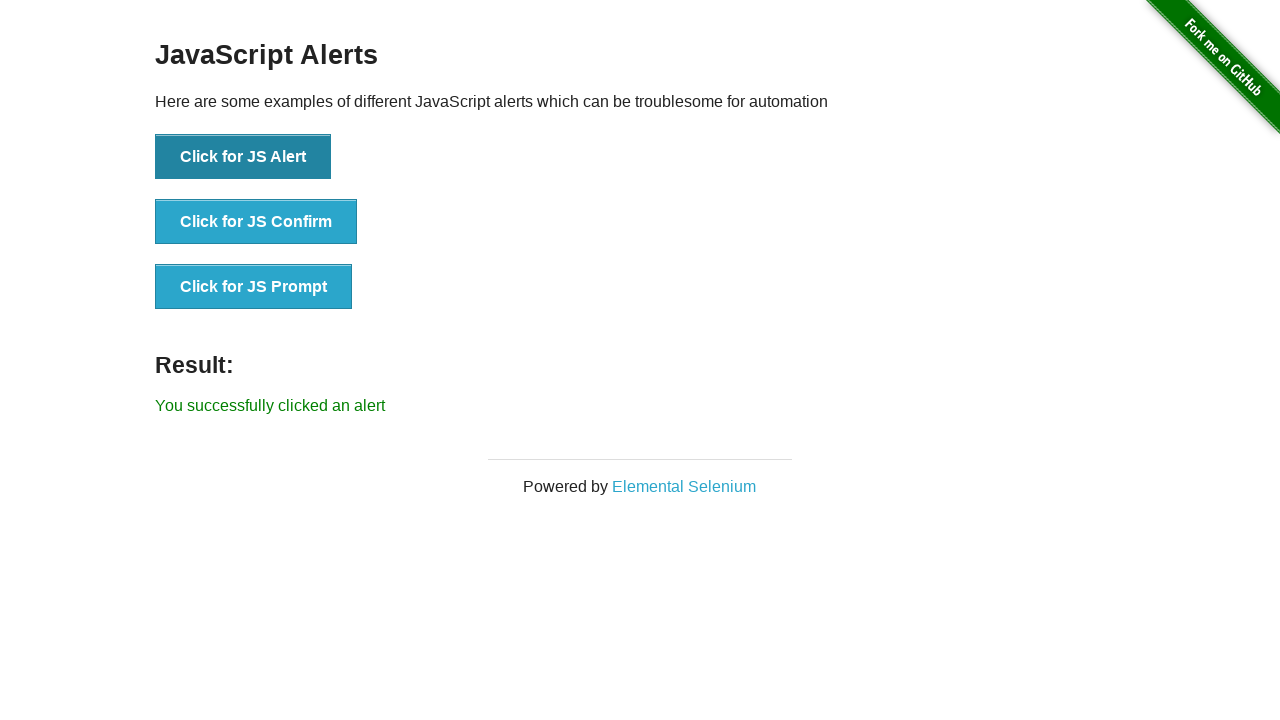

Clicked button to trigger JS confirm dialog at (256, 222) on xpath=//button[text()='Click for JS Confirm']
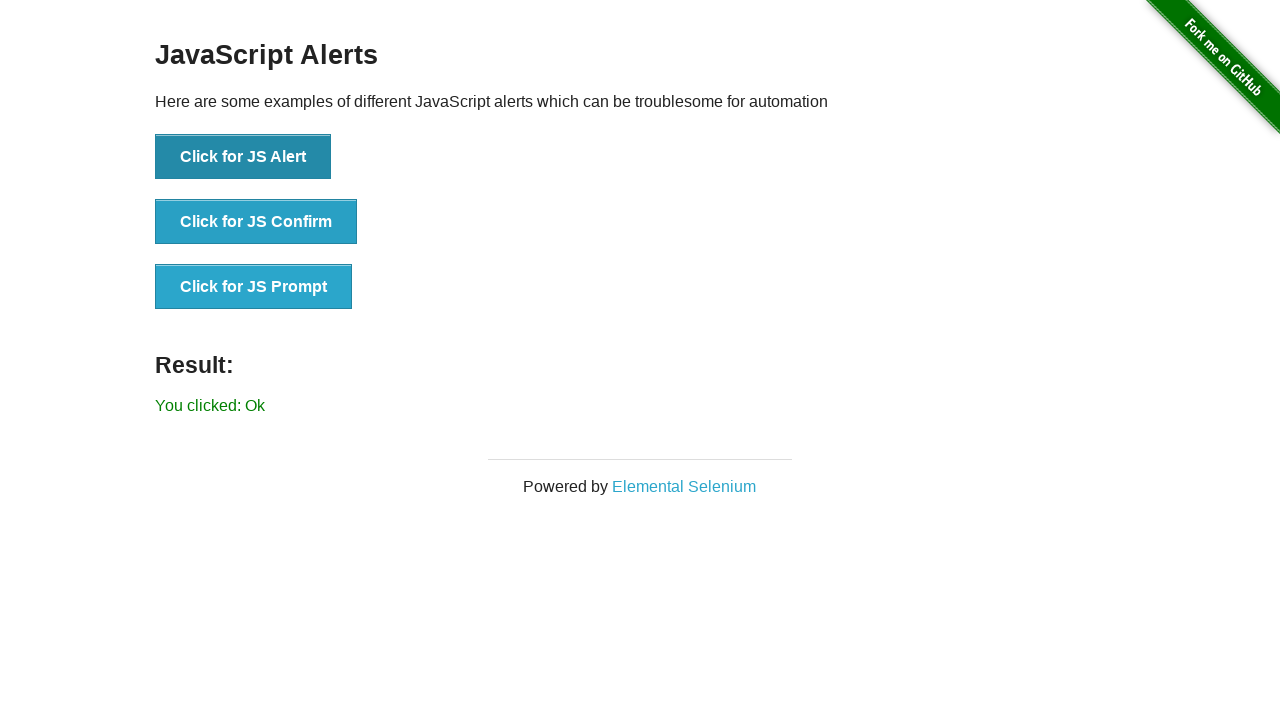

Set up dialog handler to dismiss confirmation
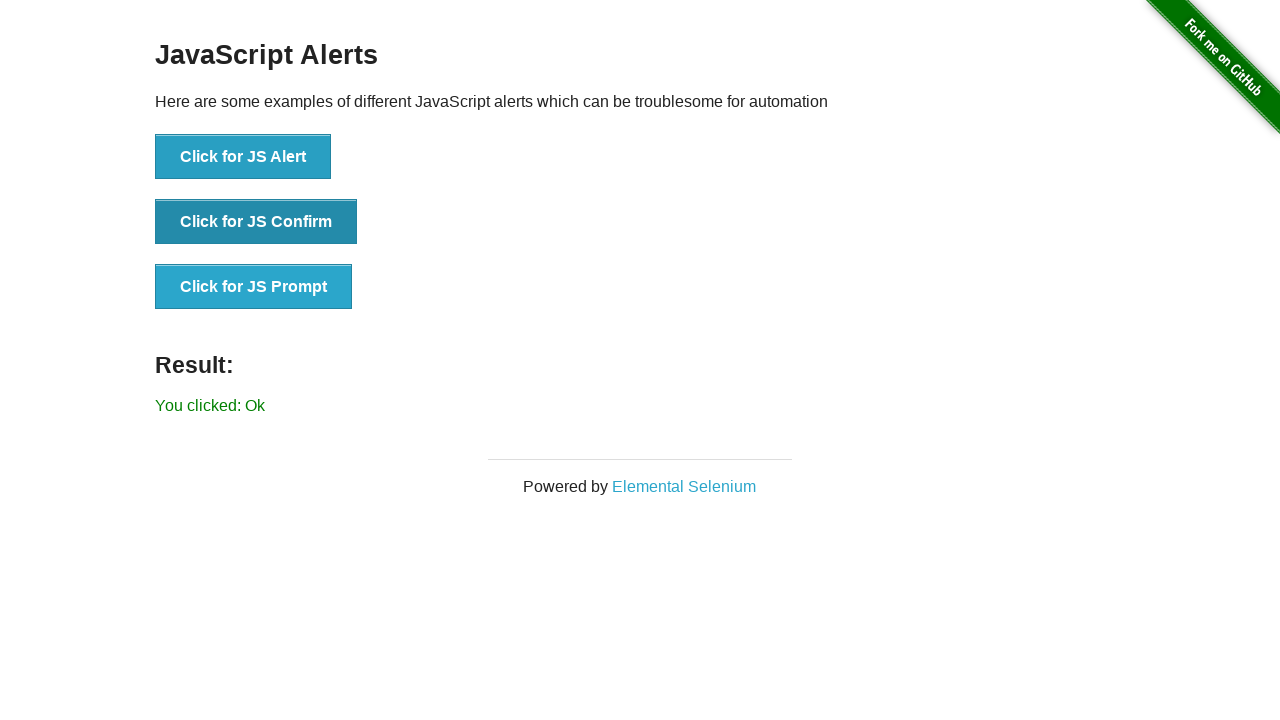

Waited for confirmation dialog to be dismissed
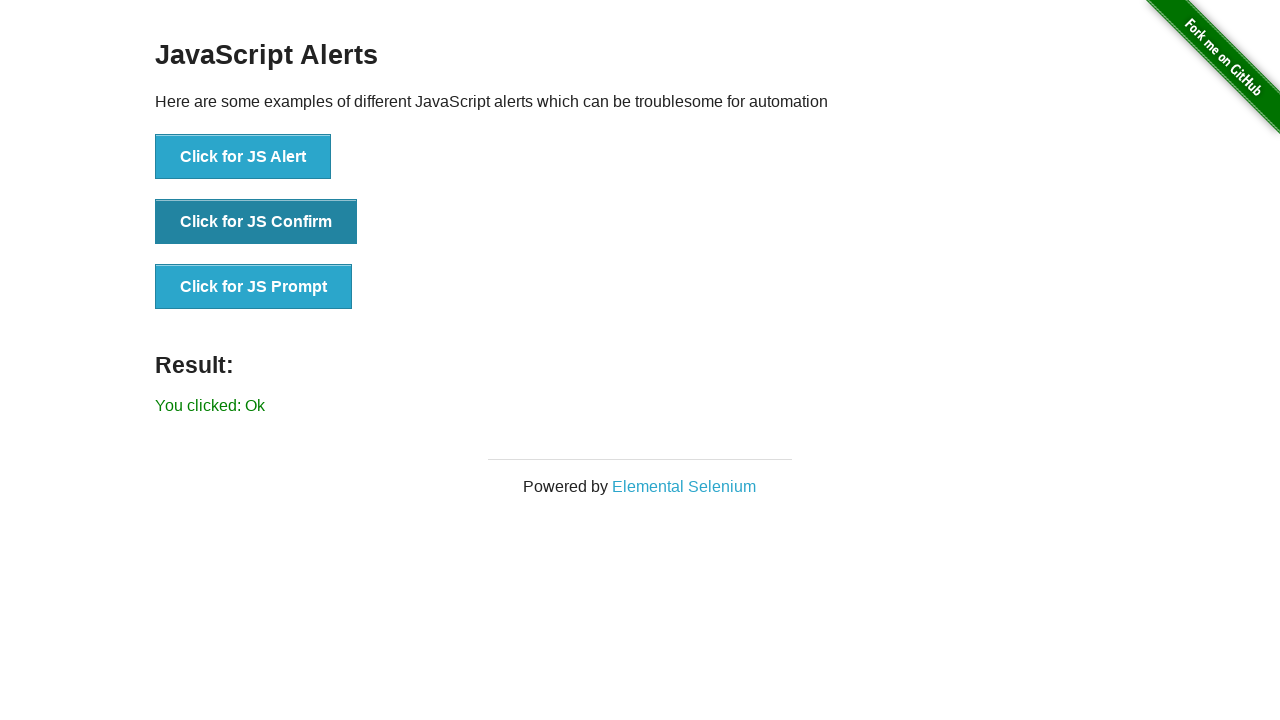

Clicked button to trigger JS prompt dialog at (254, 287) on xpath=//button[text()='Click for JS Prompt']
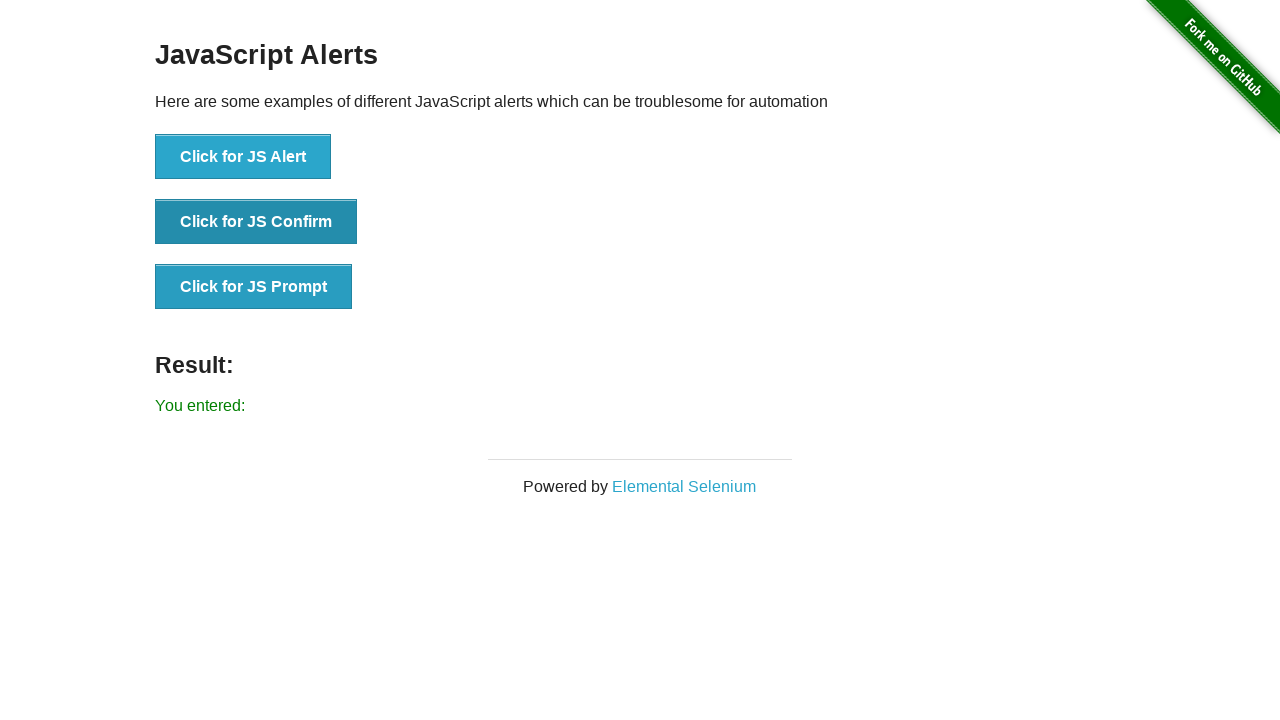

Set up dialog handler to accept prompt with text input
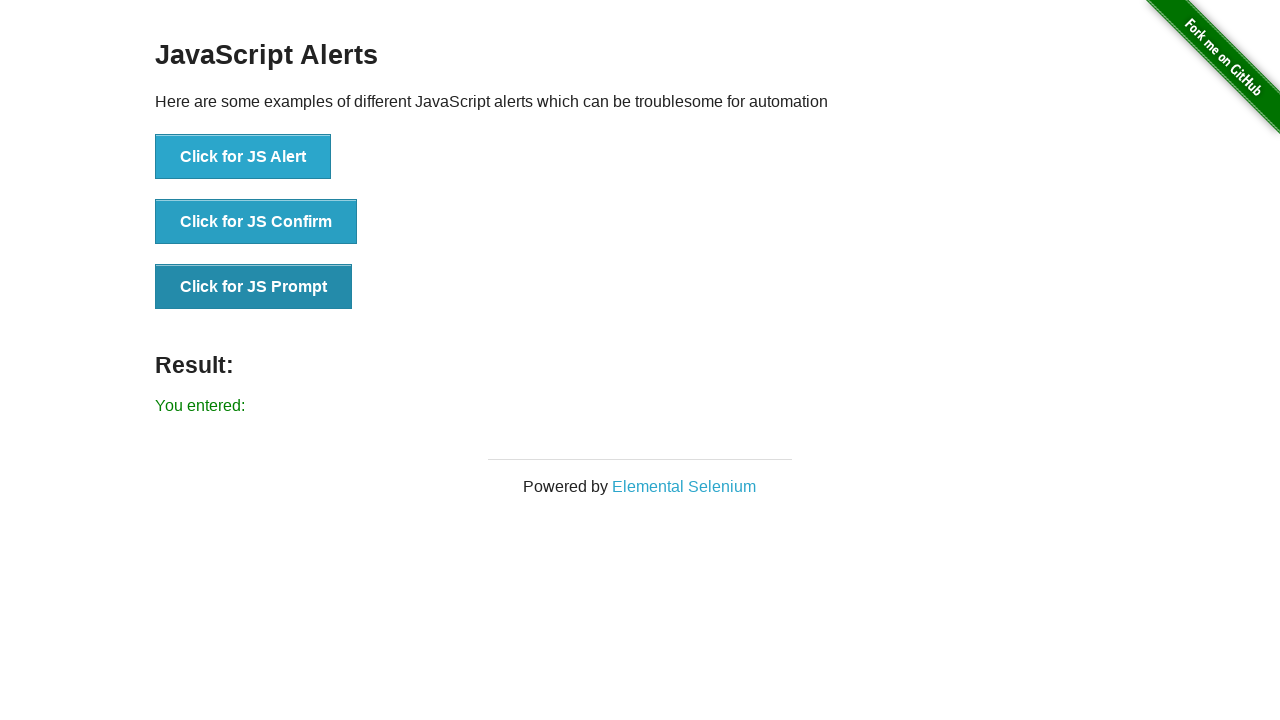

Waited for prompt dialog to be processed with input text
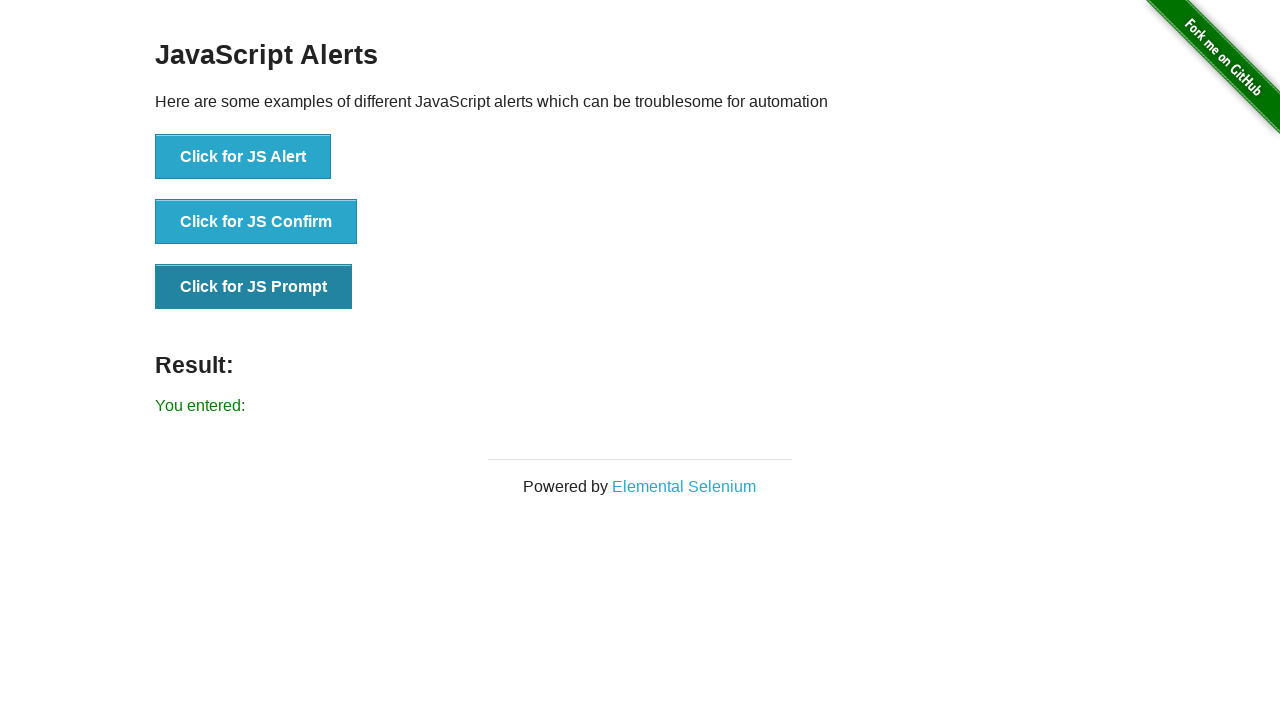

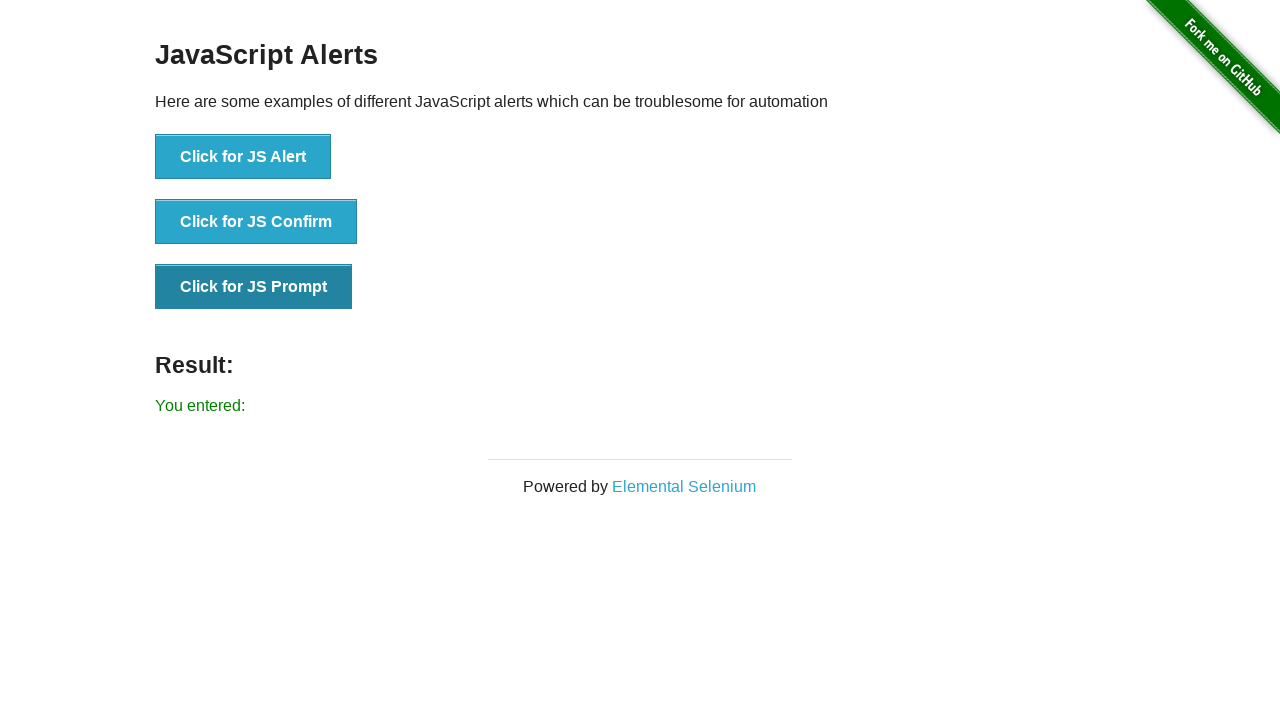